Tests drag and drop functionality by moving an element to a drop area

Starting URL: https://demo.automationtesting.in/Static.html

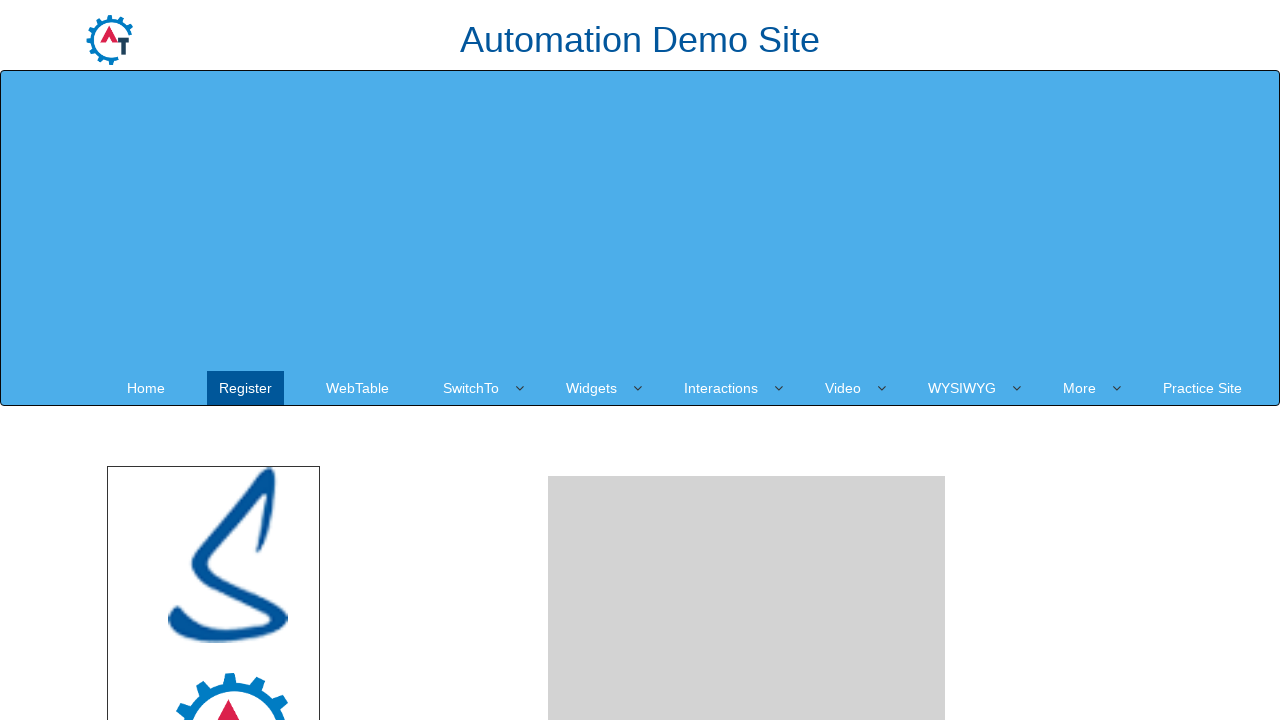

Navigated to drag and drop demo page
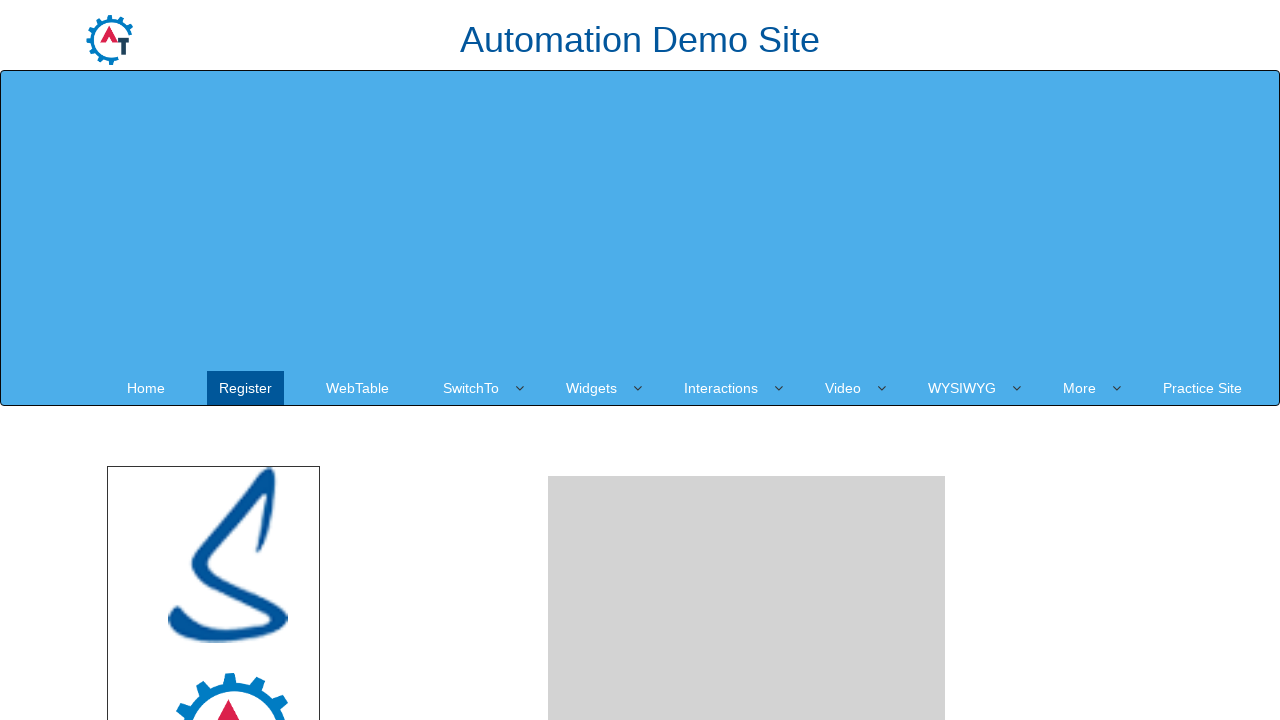

Dragged node element to drop area at (747, 240)
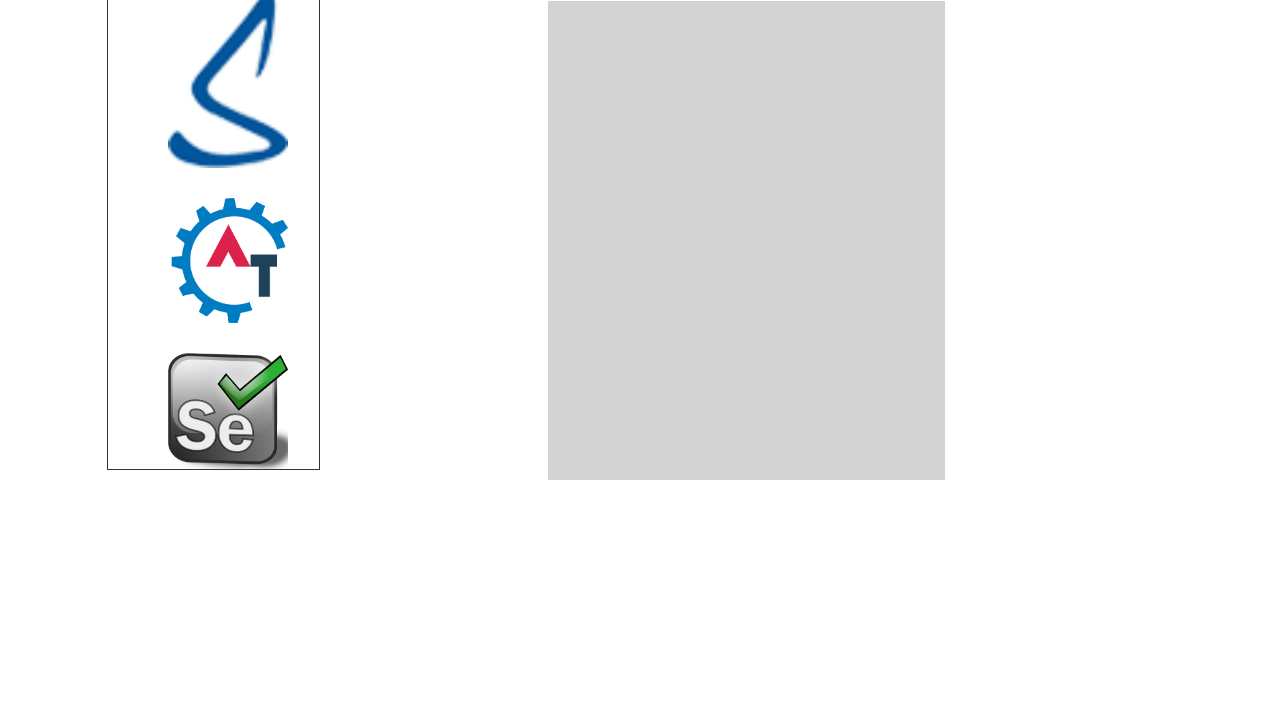

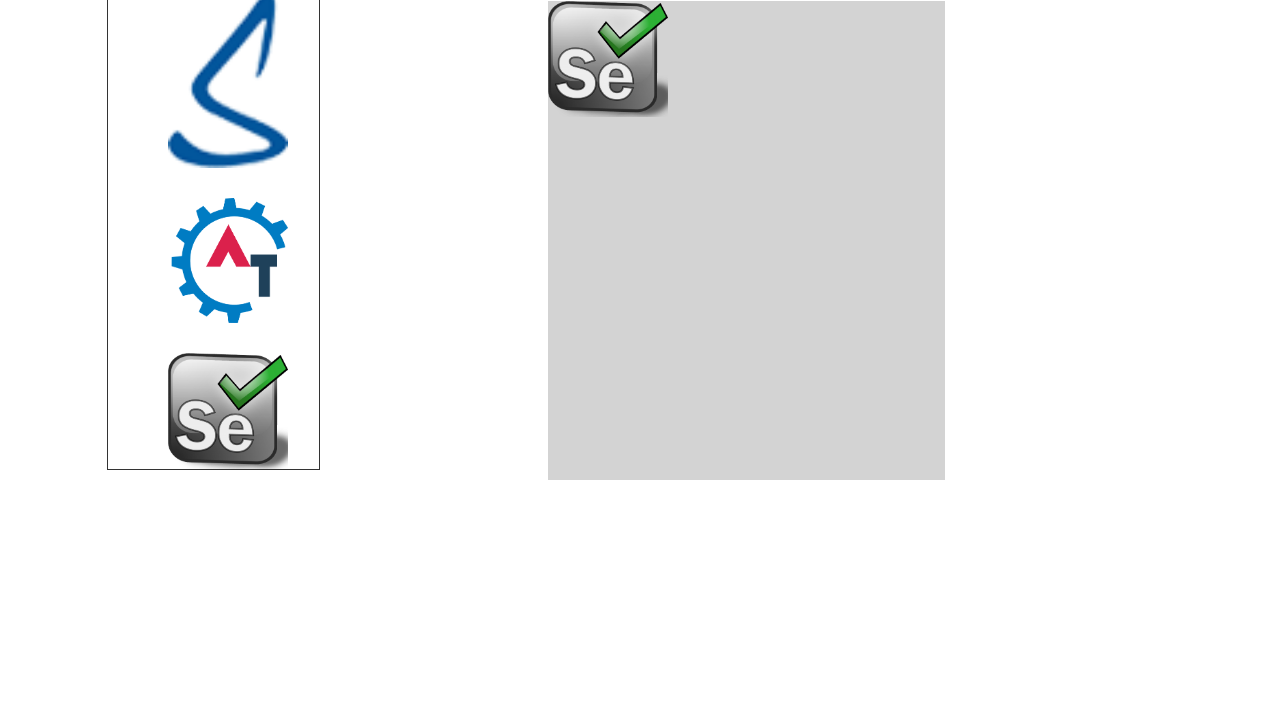